Tests checkbox functionality on a practice website by clicking various checkbox elements including basic checkbox, notification checkbox, language selection checkboxes, and a toggle switch.

Starting URL: https://www.leafground.com/checkbox.xhtml

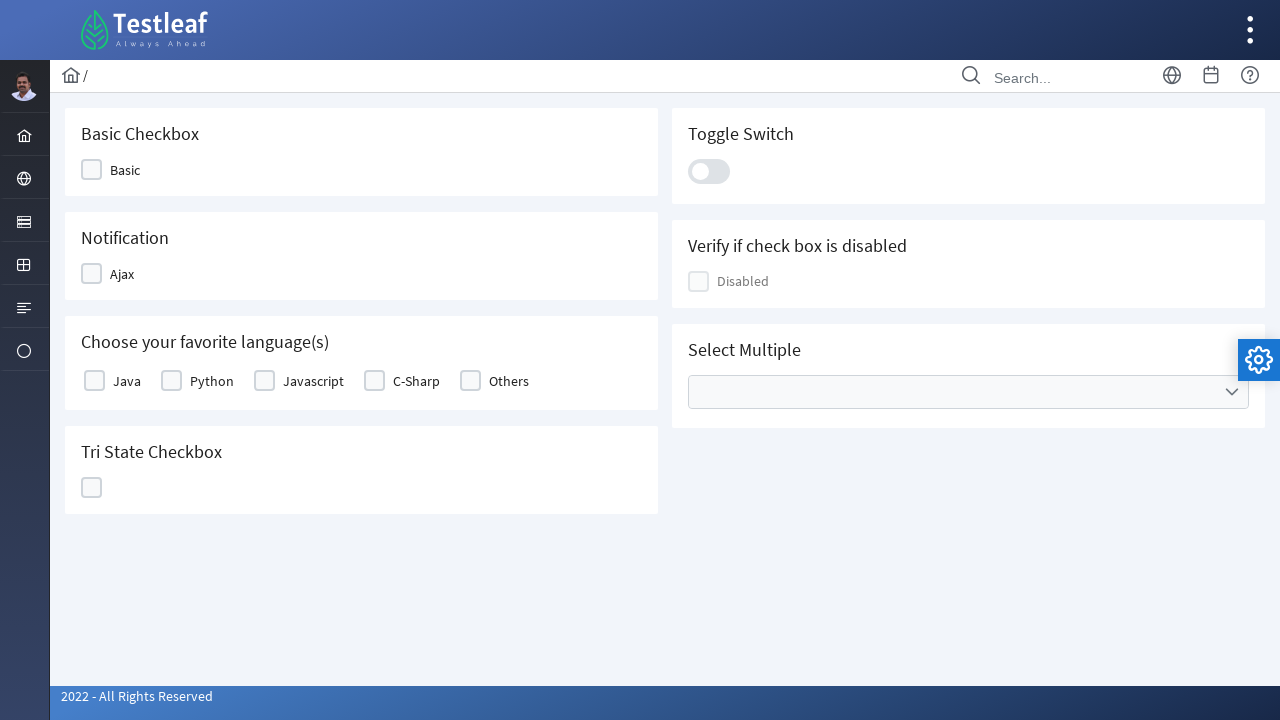

Clicked basic checkbox at (92, 170) on xpath=/html/body/div[1]/div[5]/div[2]/form/div/div[1]/div[1]/div/div/div/div[2]
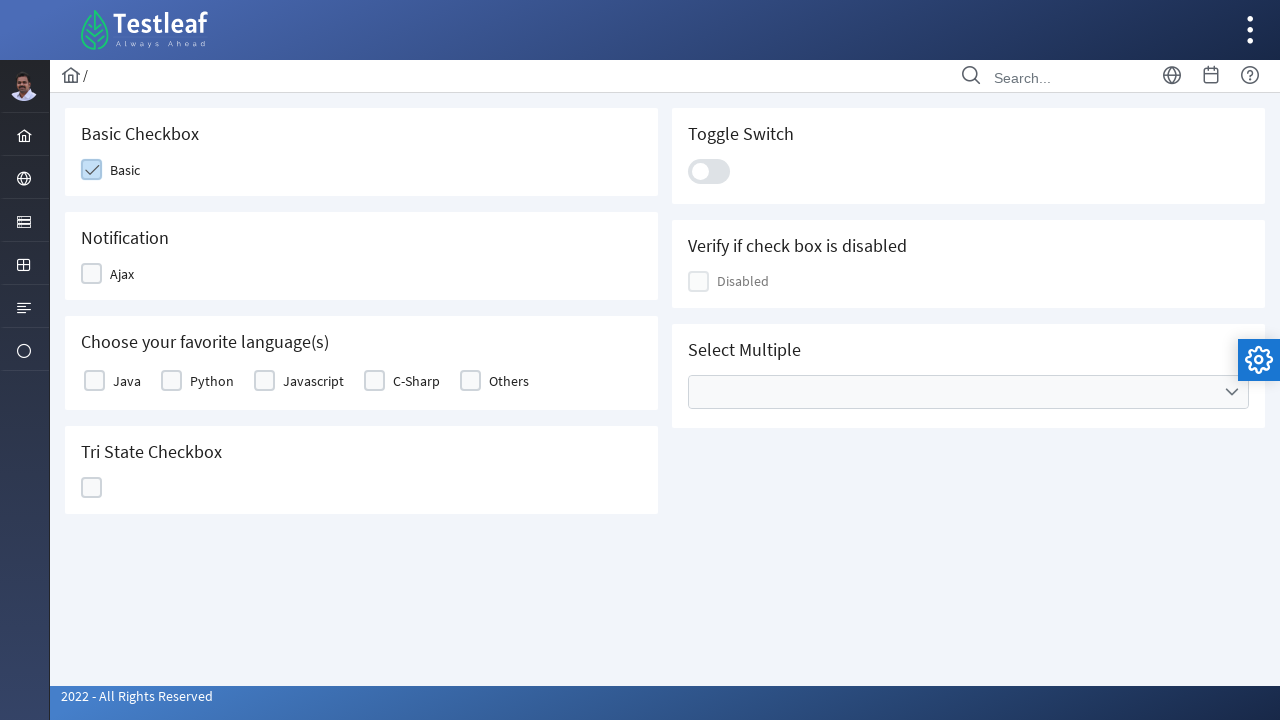

Clicked notification checkbox at (92, 274) on xpath=/html/body/div[1]/div[5]/div[2]/form/div/div[1]/div[2]/div/div/div/div[2]
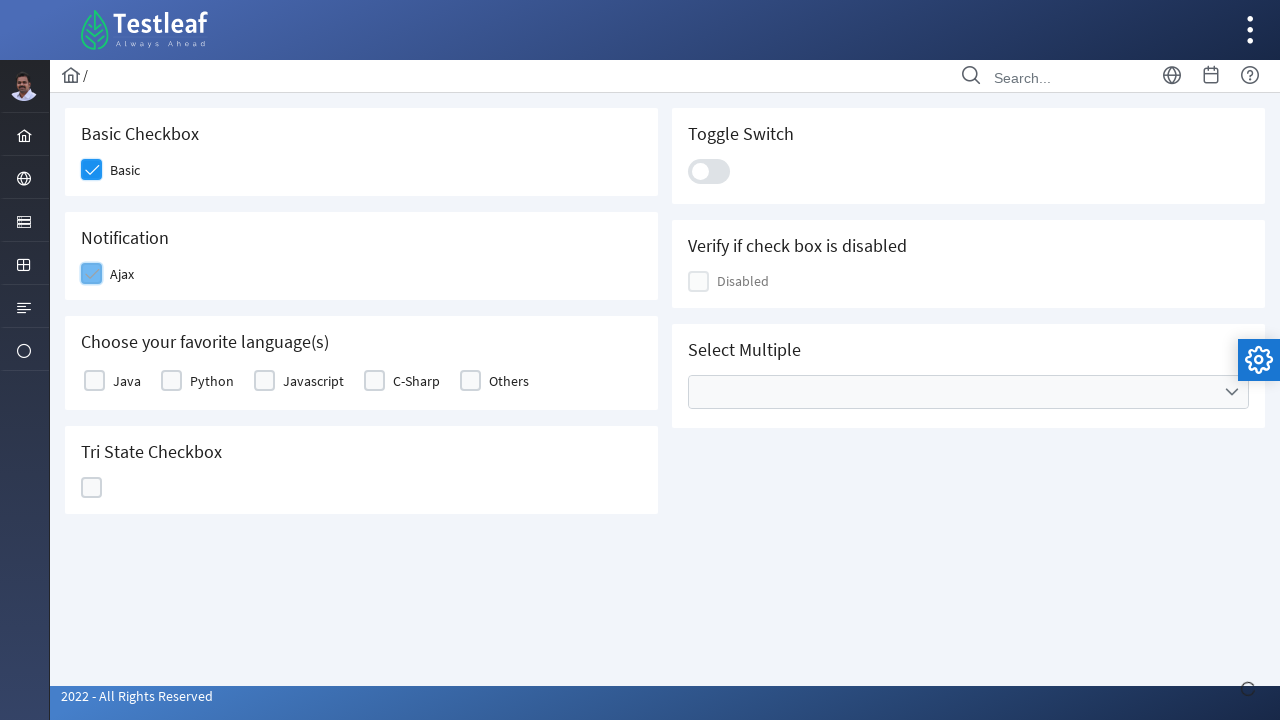

Clicked first language checkbox at (94, 381) on xpath=/html/body/div[1]/div[5]/div[2]/form/div/div[1]/div[3]/div/div/table/tbody
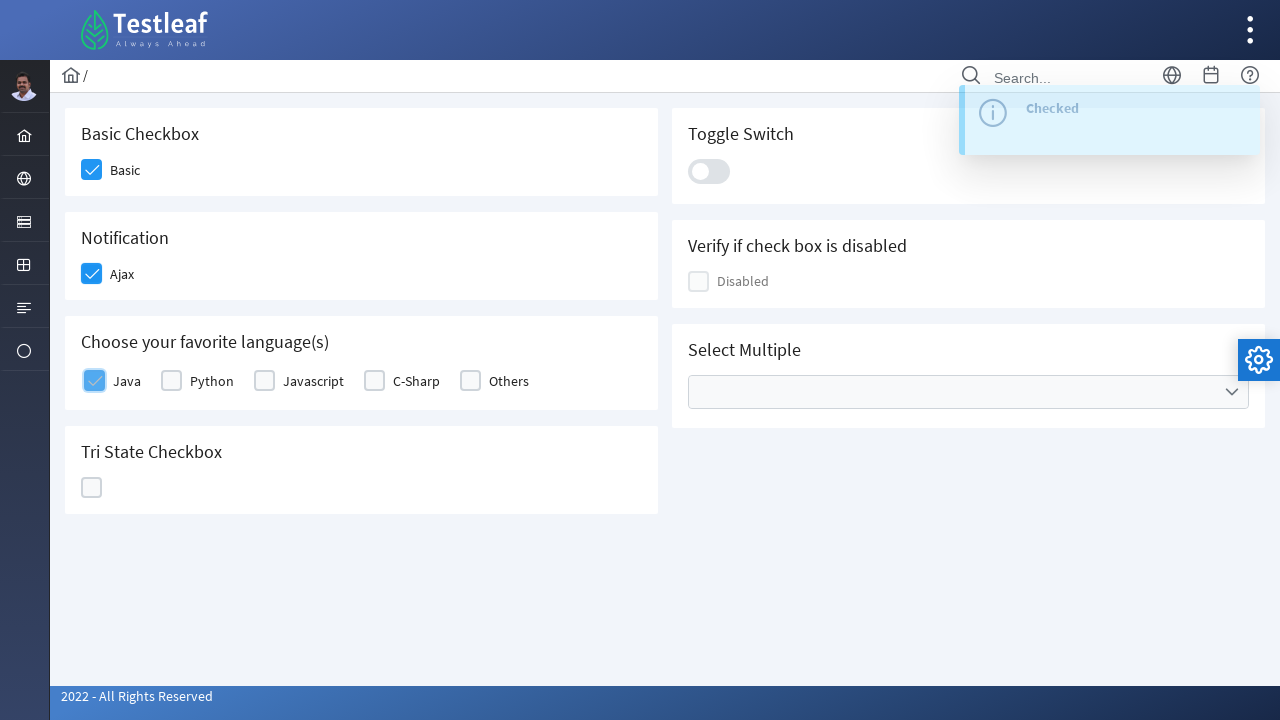

Clicked second language checkbox at (172, 381) on xpath=/html/body/div[1]/div[5]/div[2]/form/div/div[1]/div[3]/div/div/table/tbody
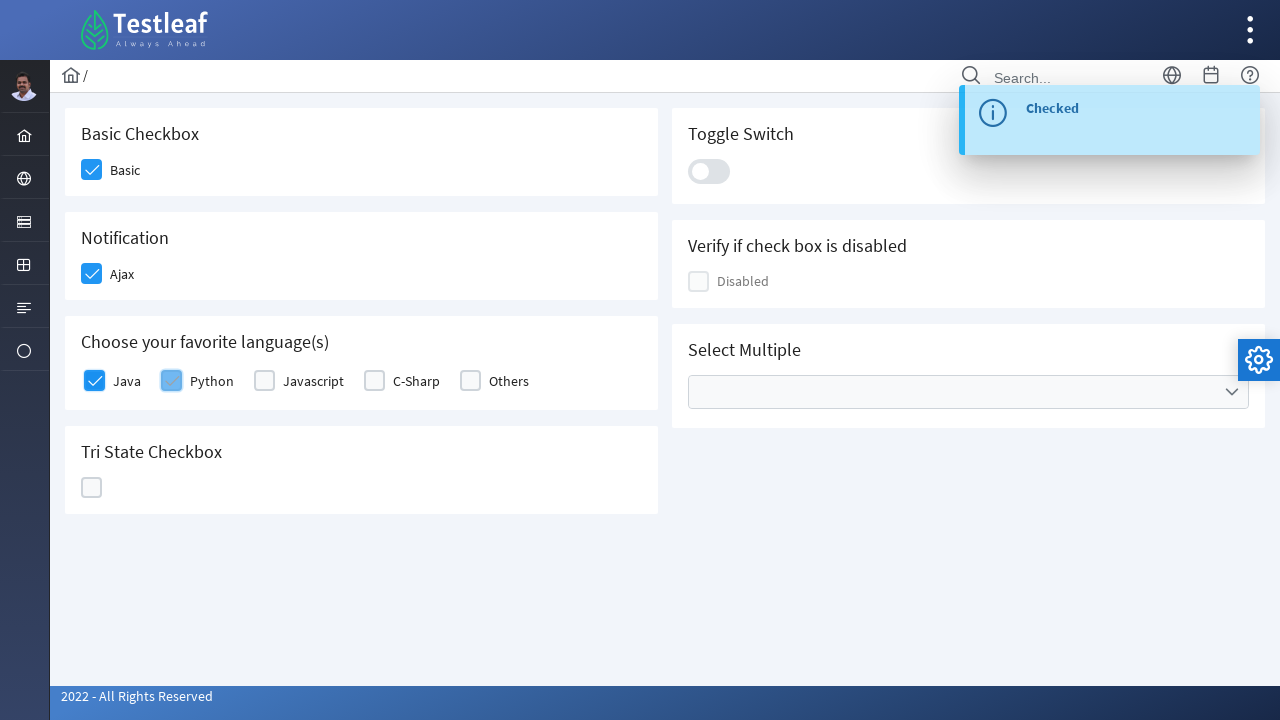

Clicked third language checkbox at (470, 381) on xpath=/html/body/div[1]/div[5]/div[2]/form/div/div[1]/div[3]/div/div/table/tbody
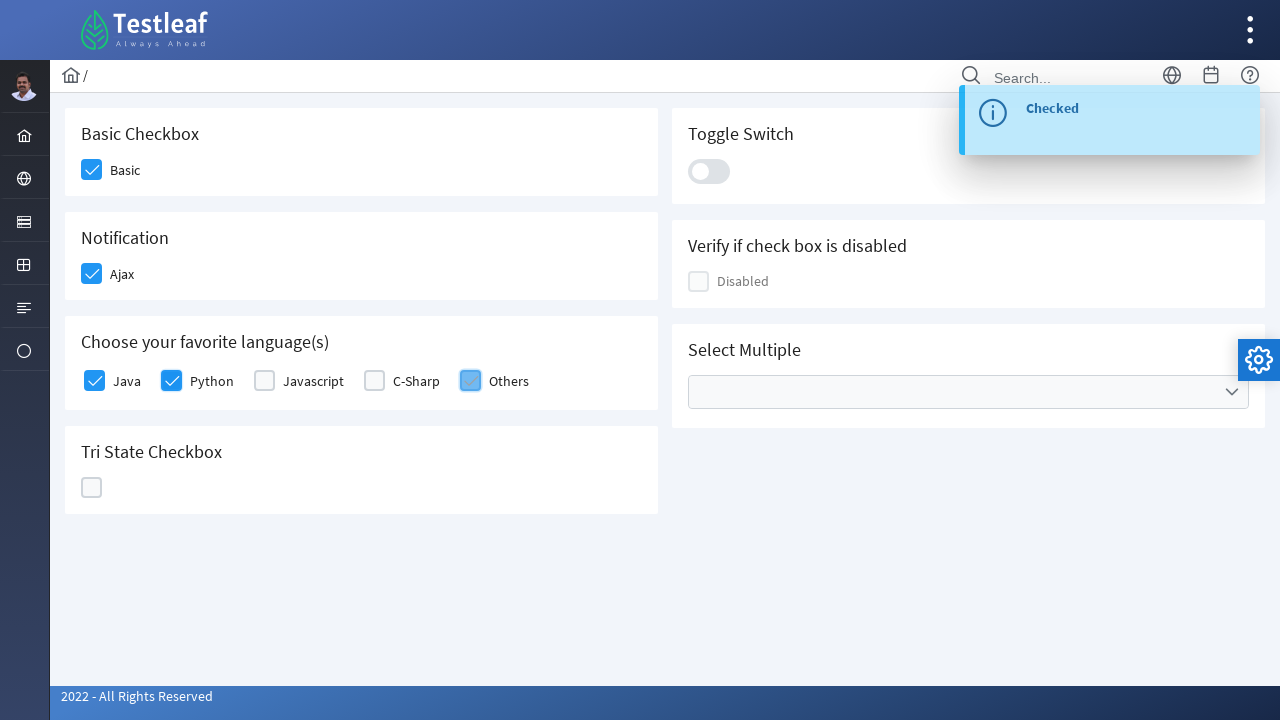

Clicked toggle switch at (709, 171) on xpath=/html/body/div[1]/div[5]/div[2]/form/div/div[2]/div[1]/div/div[2]
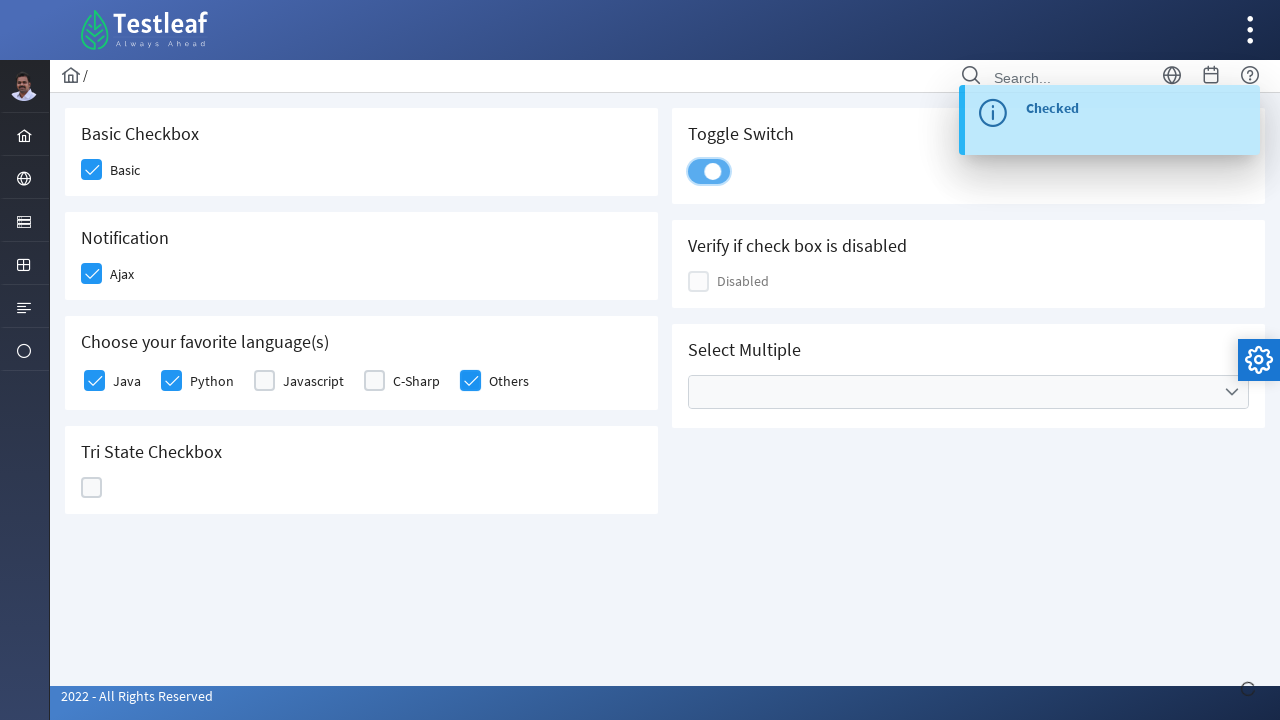

Verified checkbox element is visible
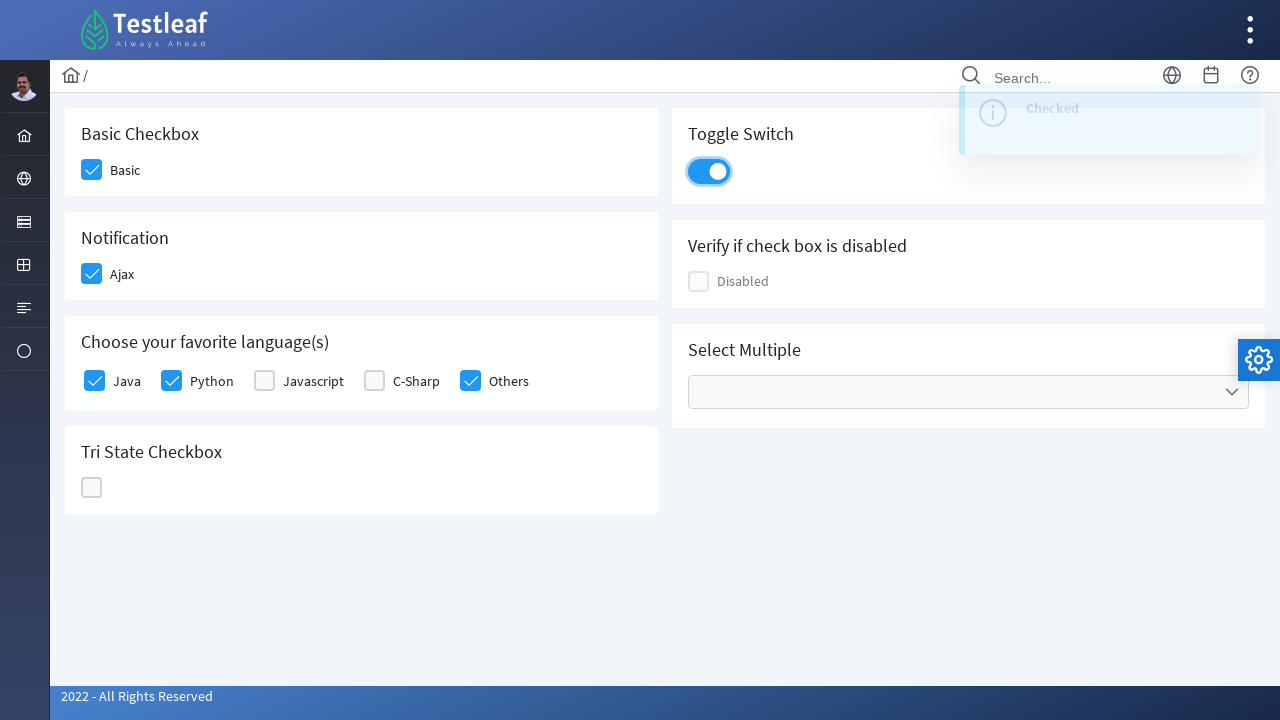

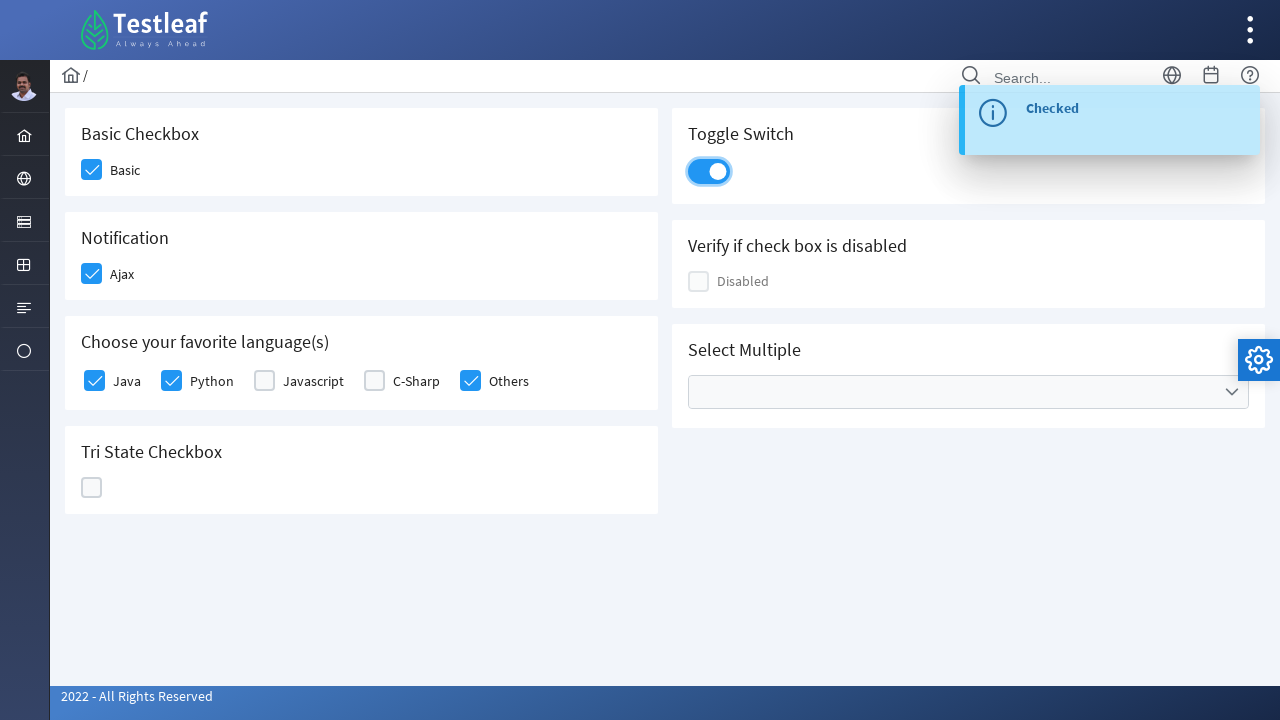